Tests an insurance form by selecting various options from dropdown menus including vehicle type, engine size, location, crash history, period, and additional coverage

Starting URL: https://strahovator.com.ua/kupit_strahovku/avtocivilka_avtograzhdanka_osago_oscpv

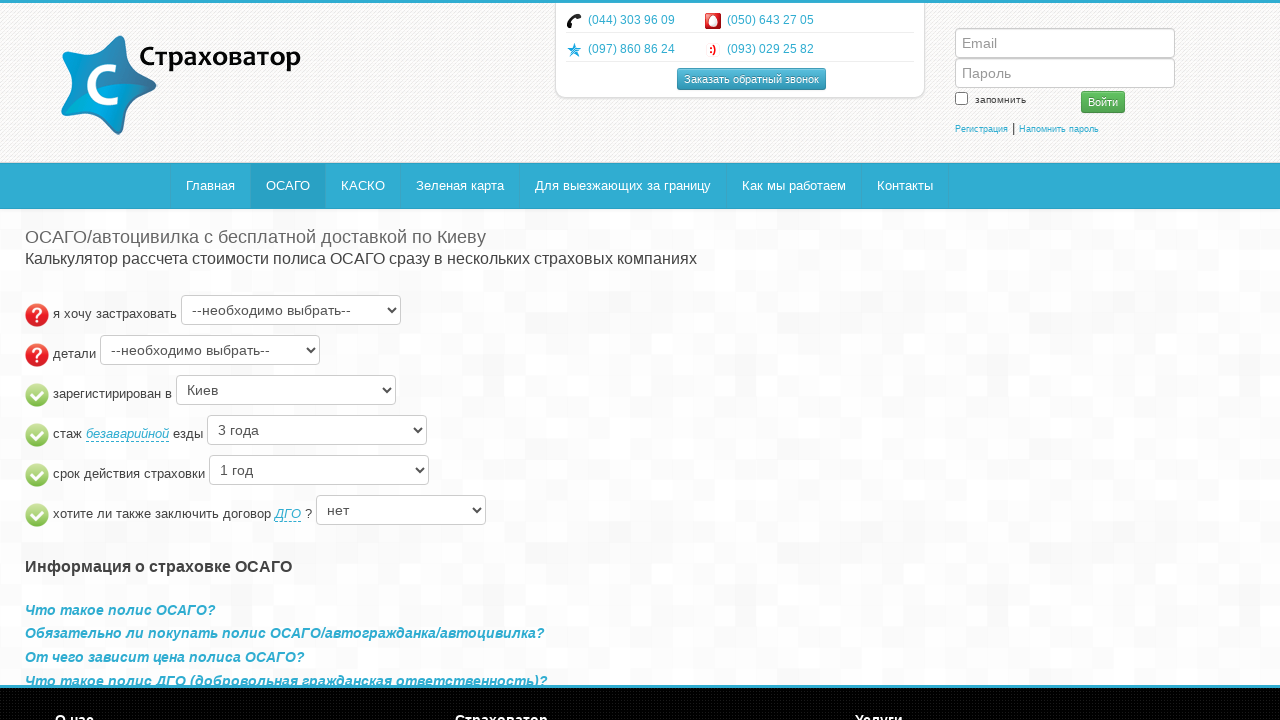

Selected vehicle type: motorcycle or motorscooter on #ts_type
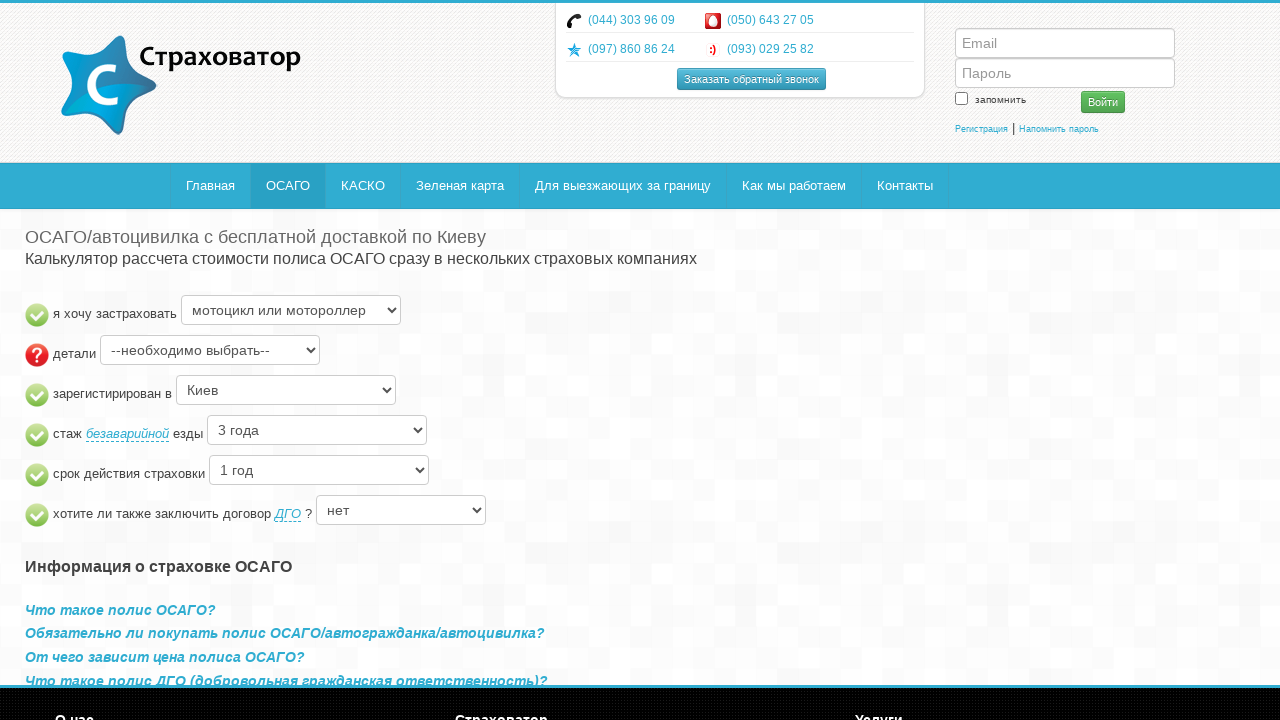

Selected engine size: more than 300 cm³ on #ts_details_type
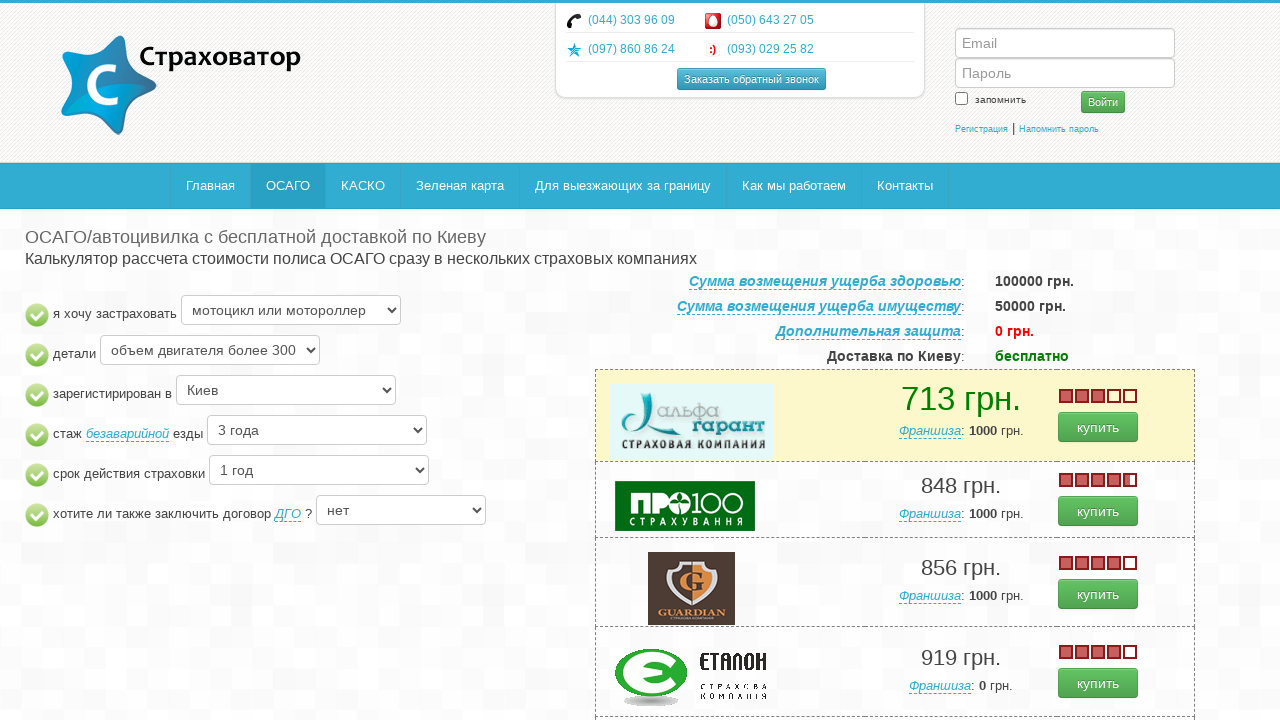

Selected location: Luhansk on #ts_zone
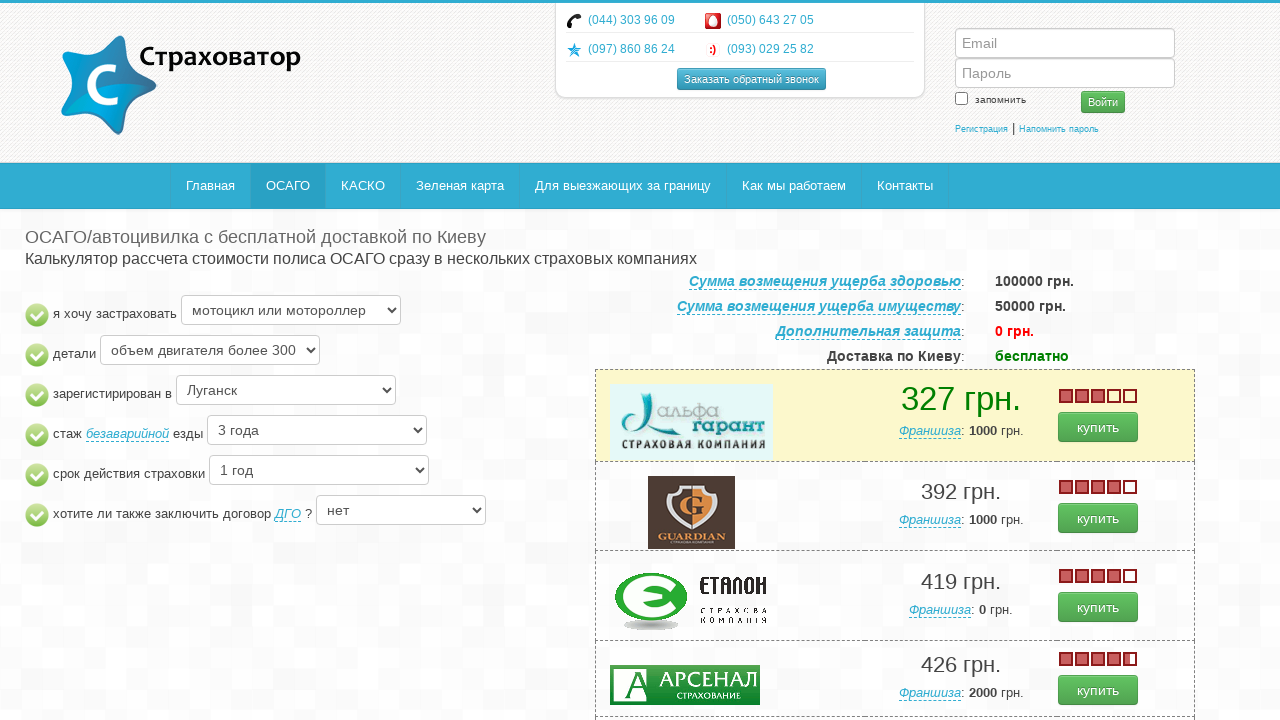

Selected crash history: 5 years without crashes on #no_crash_years_qty
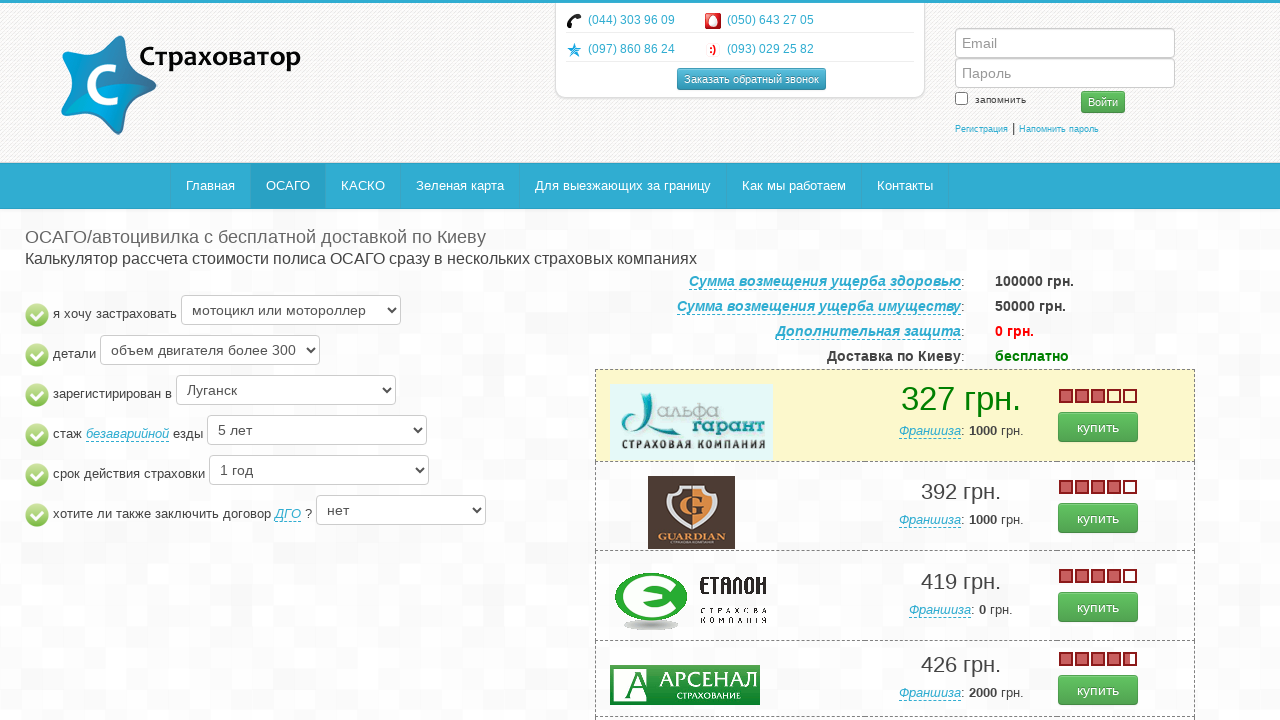

Selected insurance period: 9 months on #period
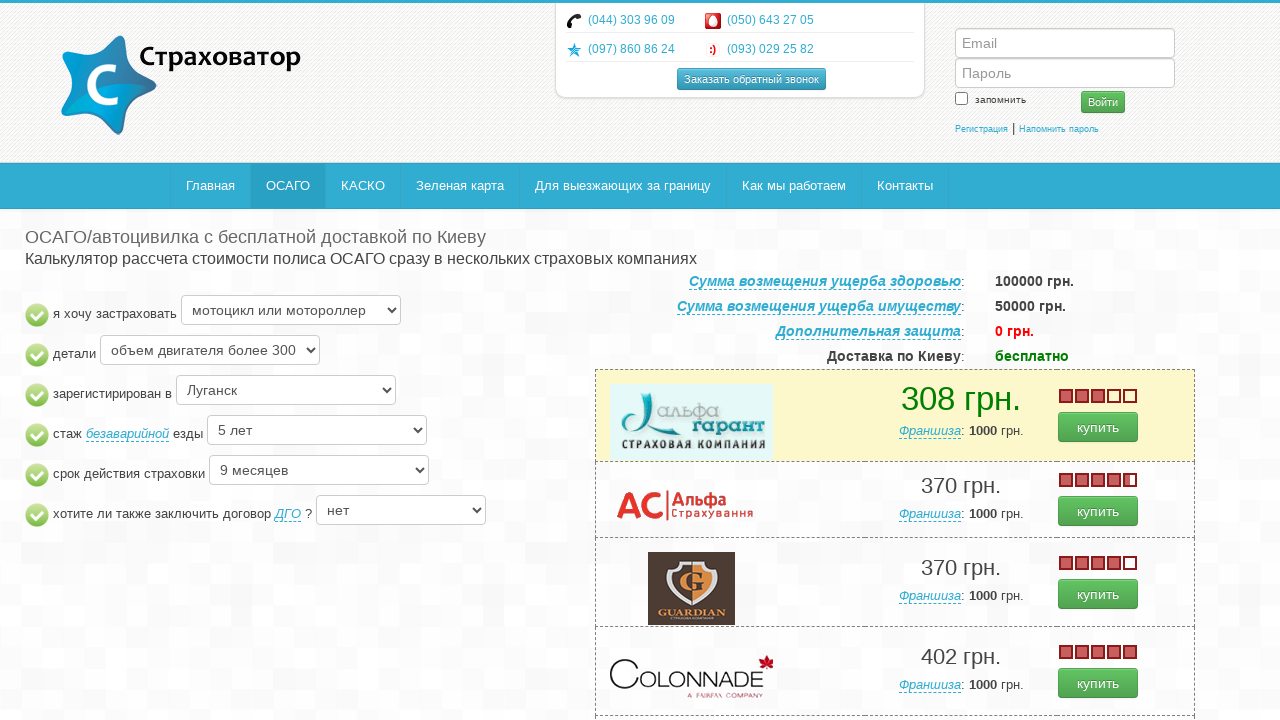

Selected additional coverage: yes, for 100,000 UAH on #dgo
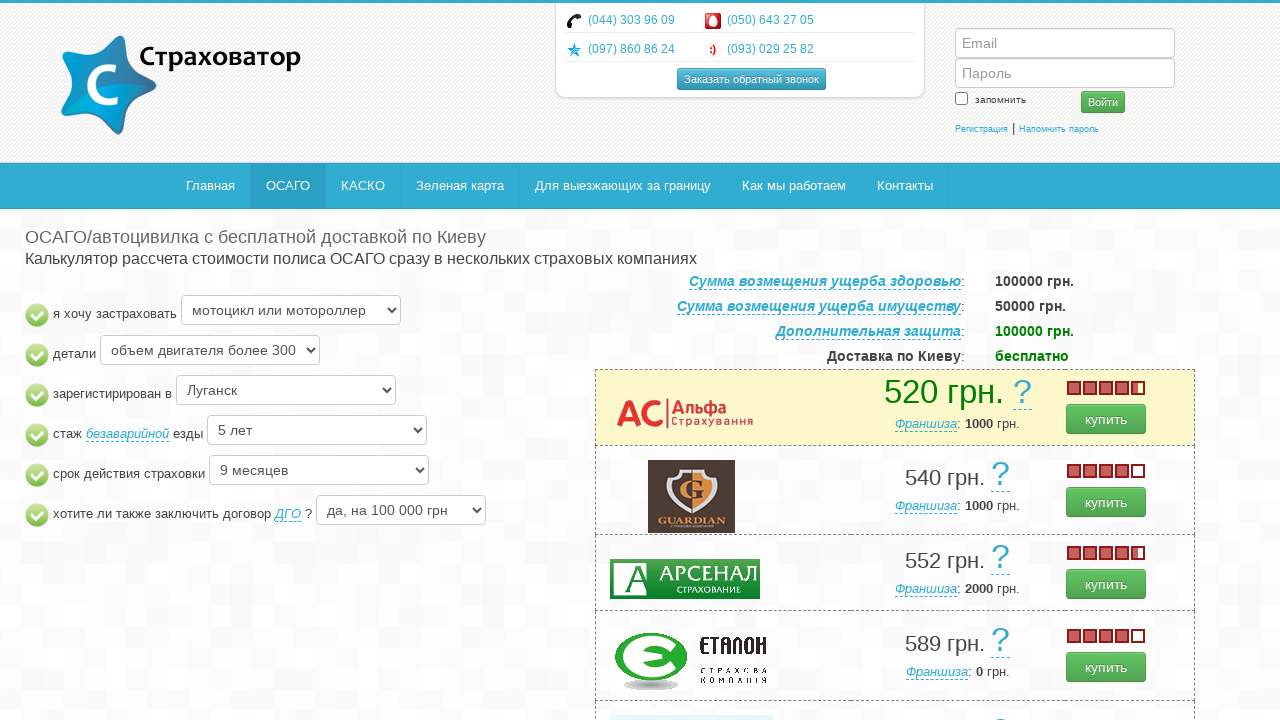

Changed vehicle type to: truck (cargo vehicle) on #ts_type
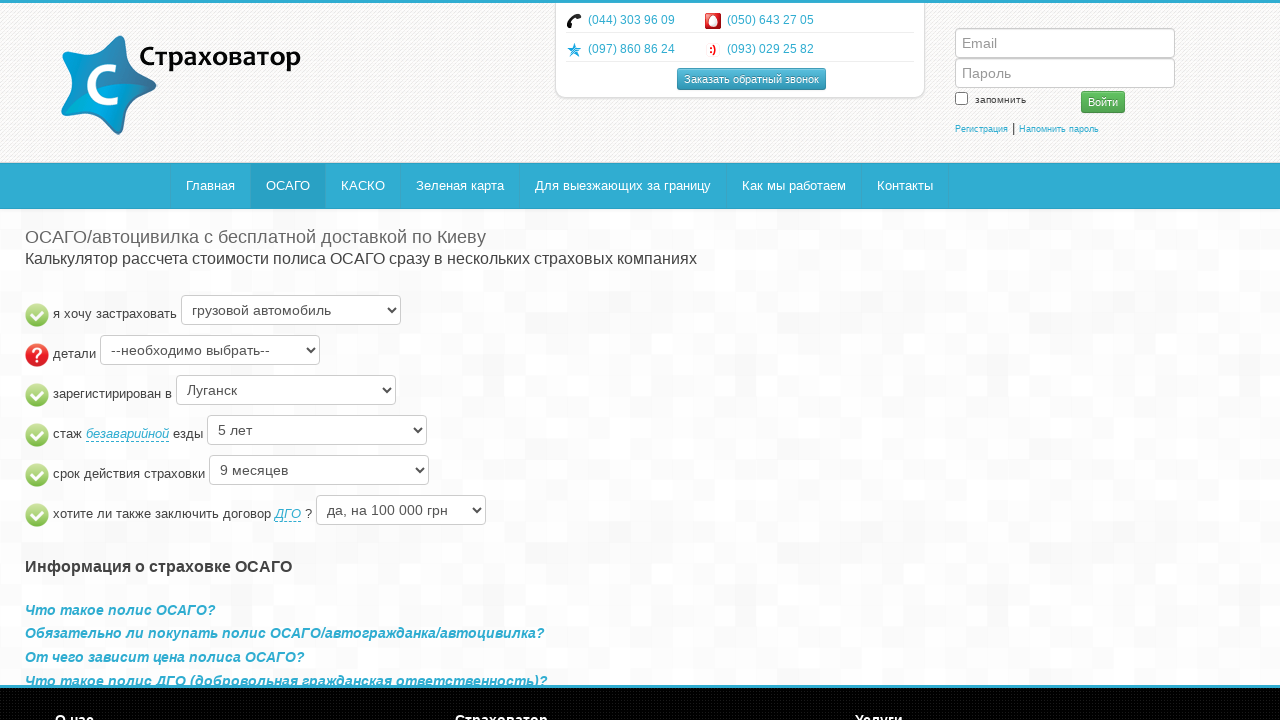

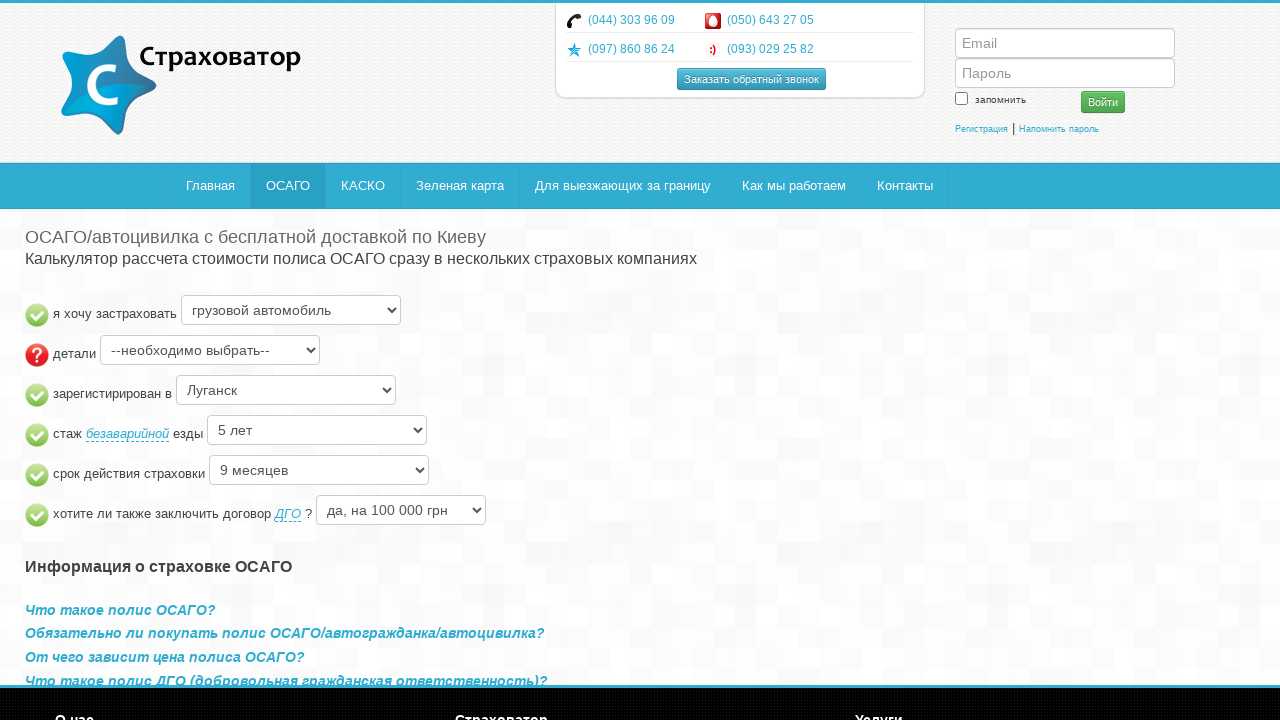